Tests mobile navigation on BCBST website by clicking through menu items and navigating to different sections

Starting URL: https://www.bcbst.com

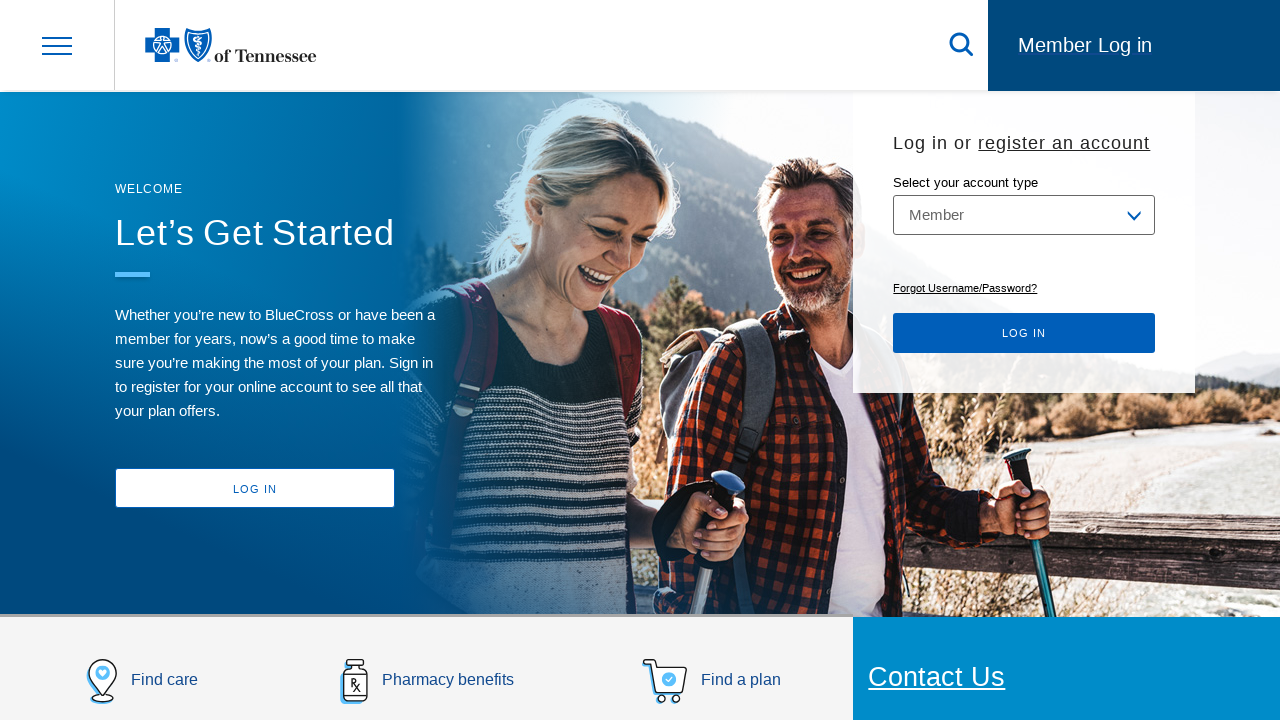

Clicked hamburger menu icon to open mobile navigation at (57, 45) on xpath=//*[@id="bcbst-header"]/div[1]/div[1]/div/a
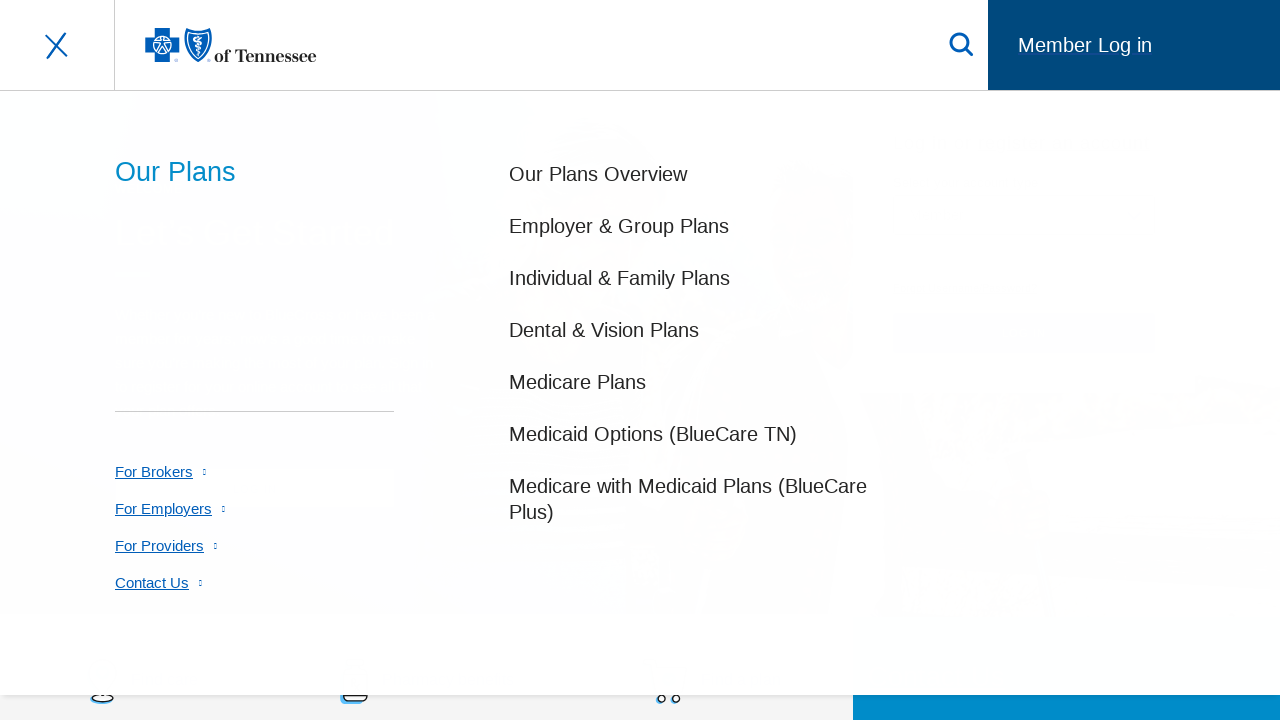

Waited for menu to expand
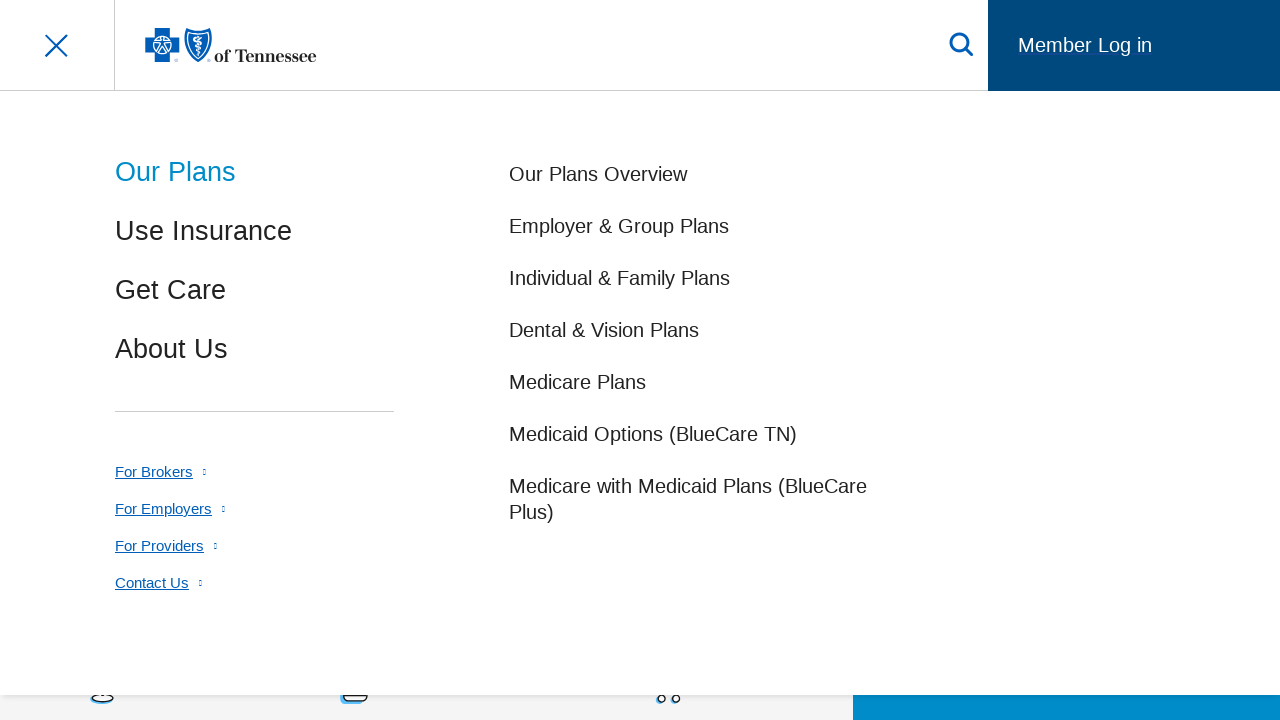

Clicked on 'Our Plans' menu section at (176, 172) on xpath=//*[@id="top-our-plans"]
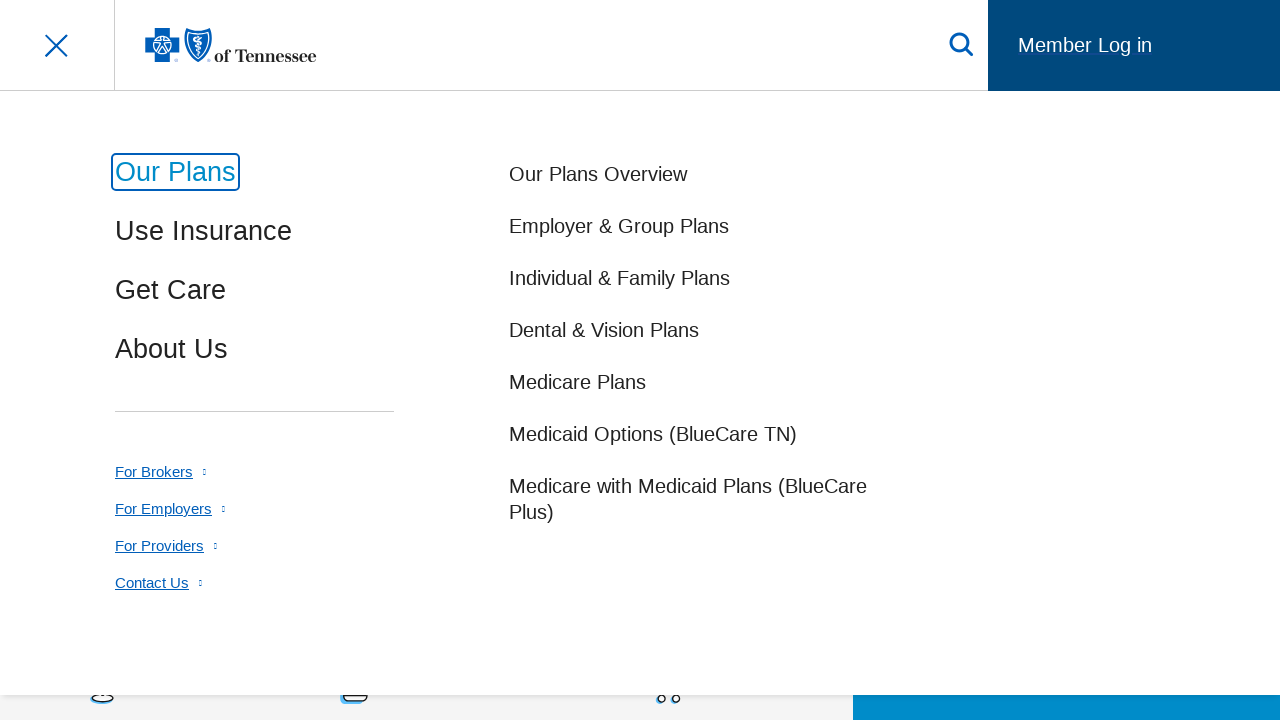

Waited for 'Our Plans' submenu to load
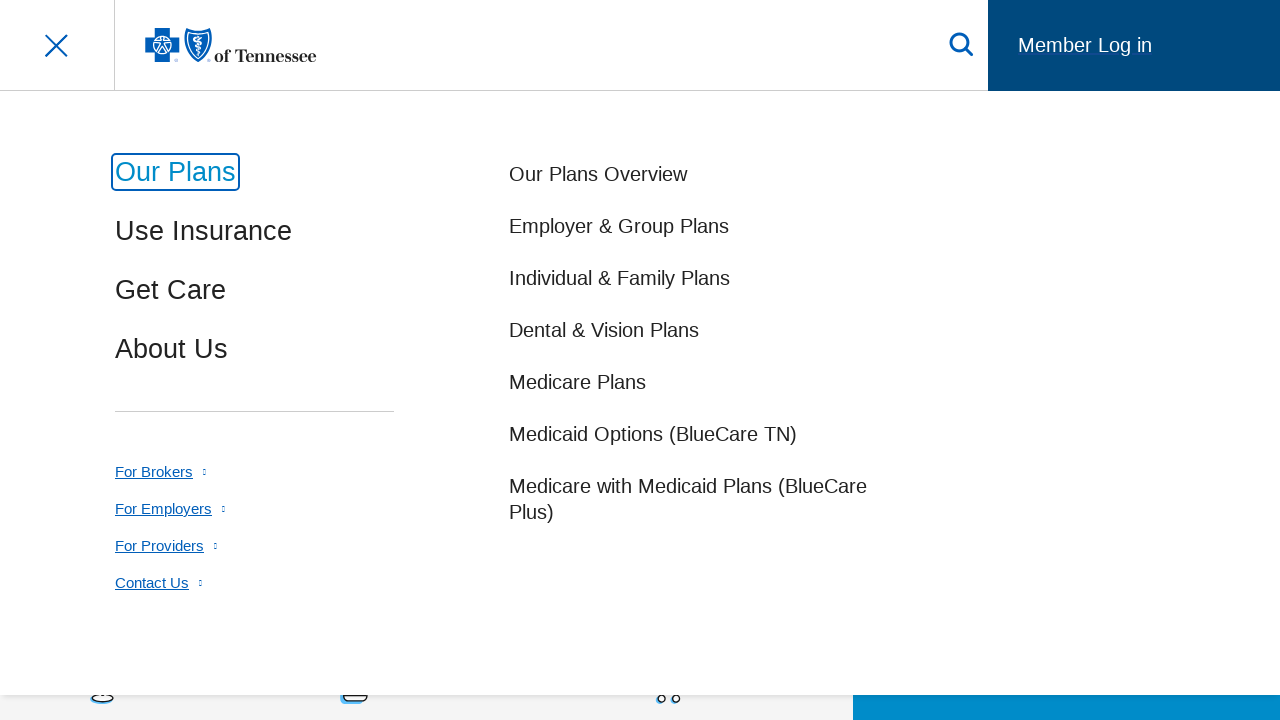

Clicked on submenu item under 'Our Plans' at (653, 434) on xpath=//*[@id="bcbst-header"]/div[2]/ul[1]/li[1]/ul/li[6]/a
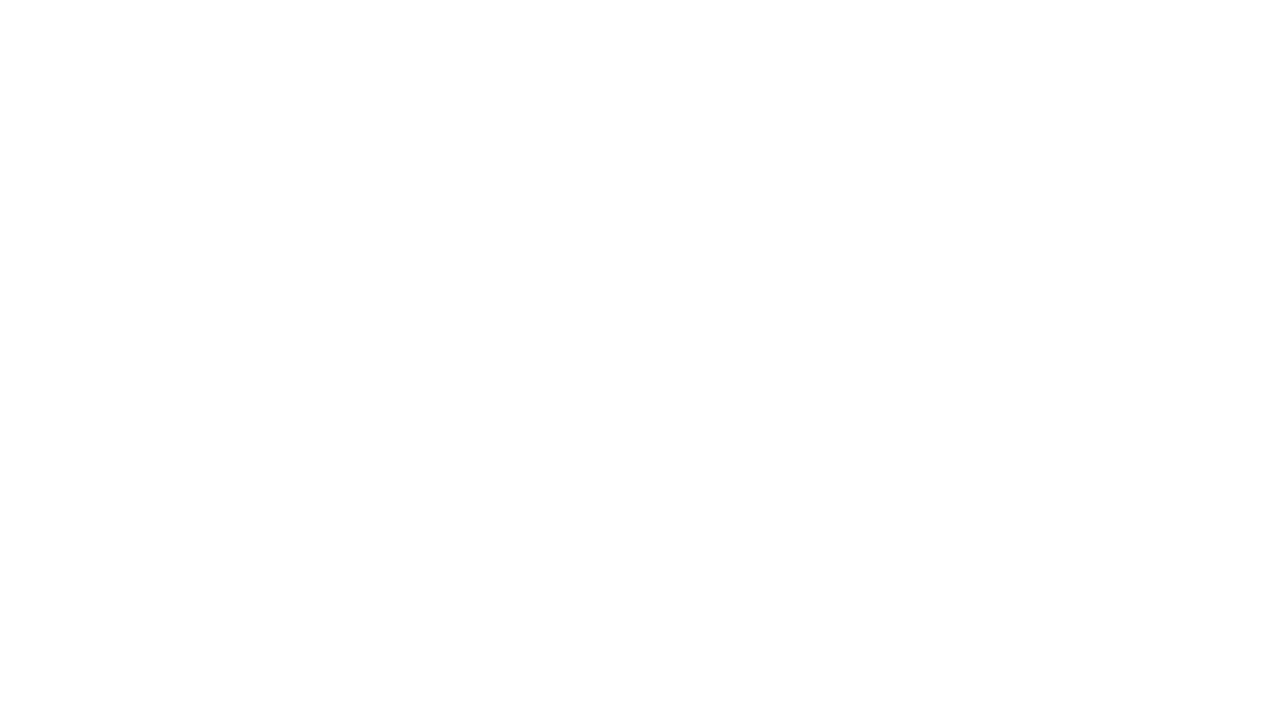

Waited for page to fully load after navigation
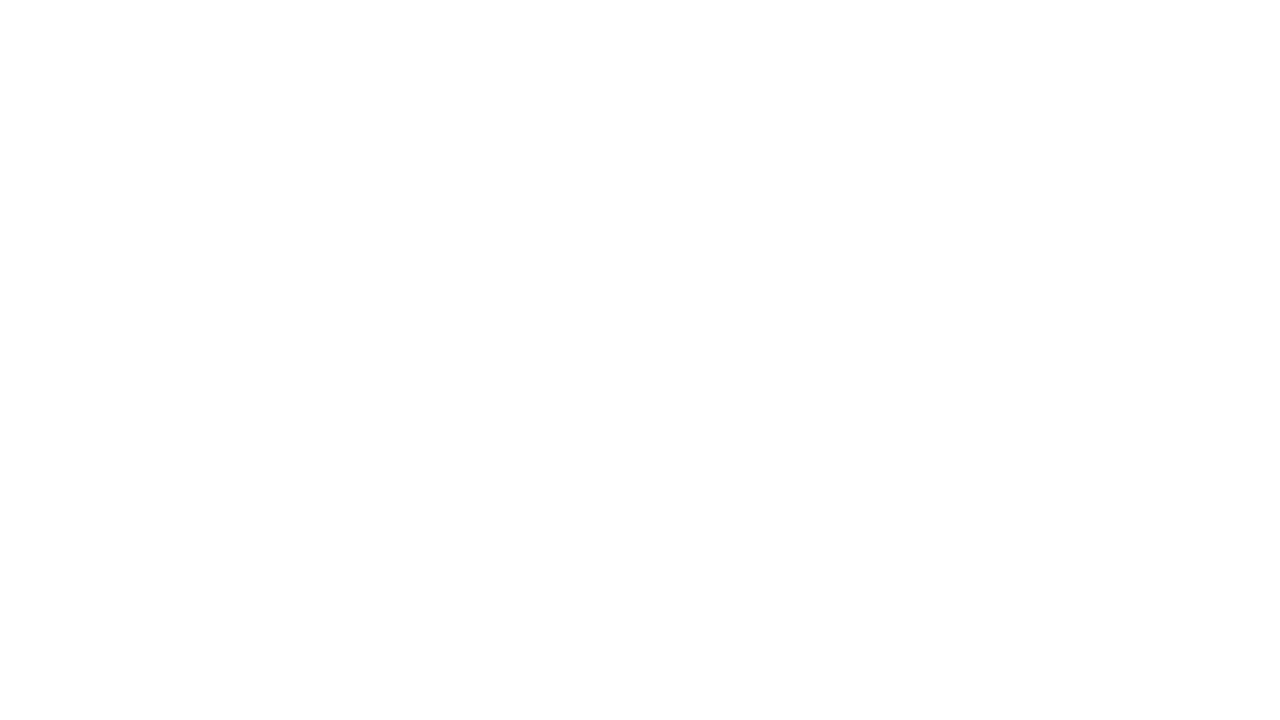

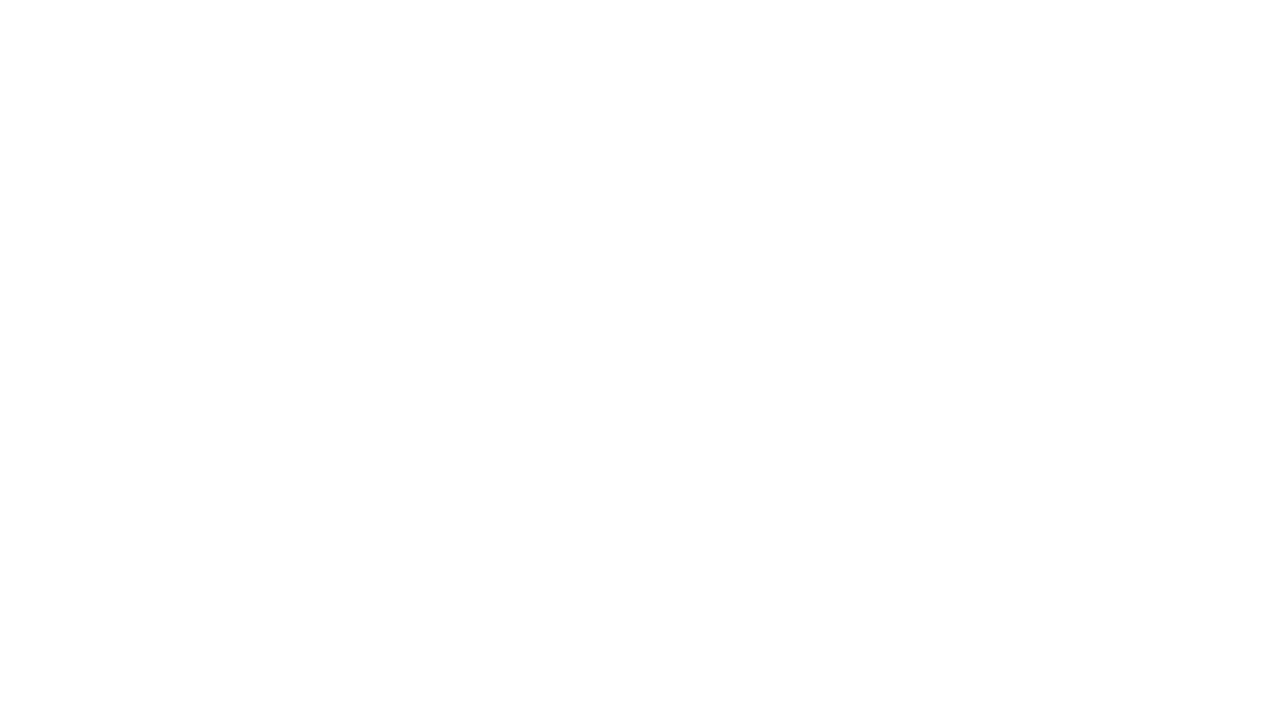